Tests the dynamic controls page by clicking the "Remove" button, which is used to test checkbox removal functionality on a practice automation website.

Starting URL: https://practice.cydeo.com/dynamic_controls

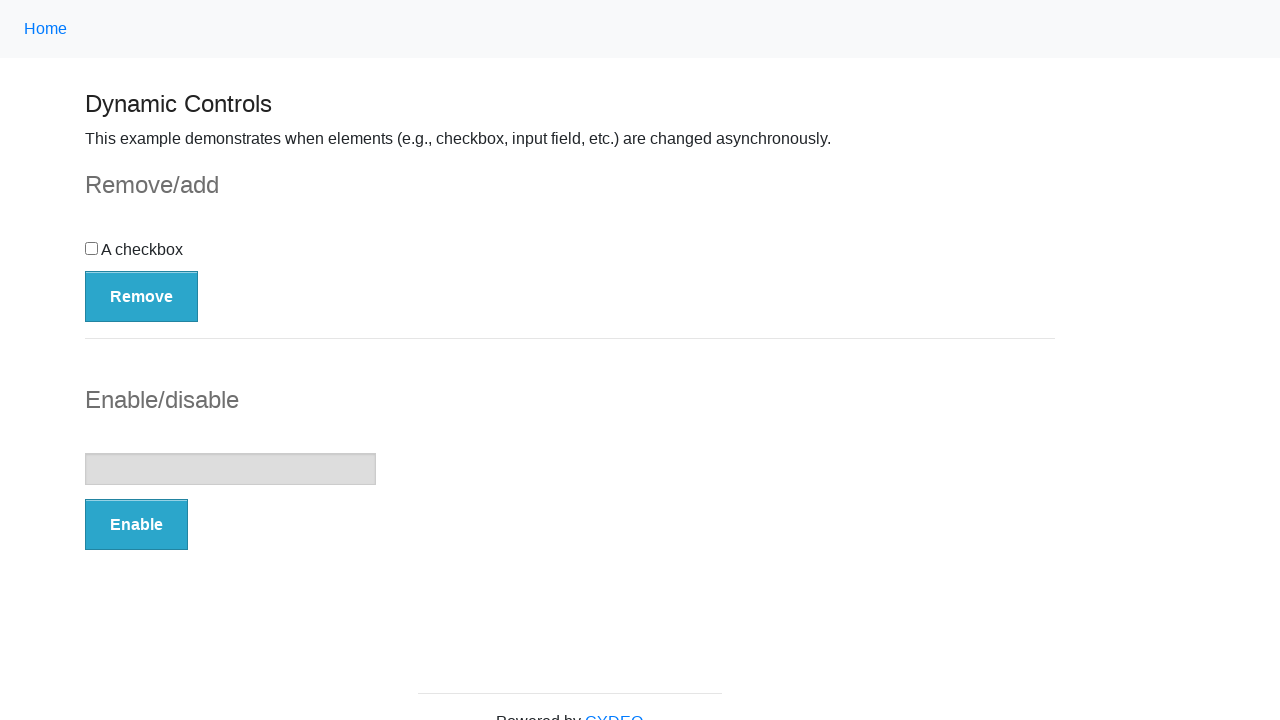

Navigated to dynamic controls practice page
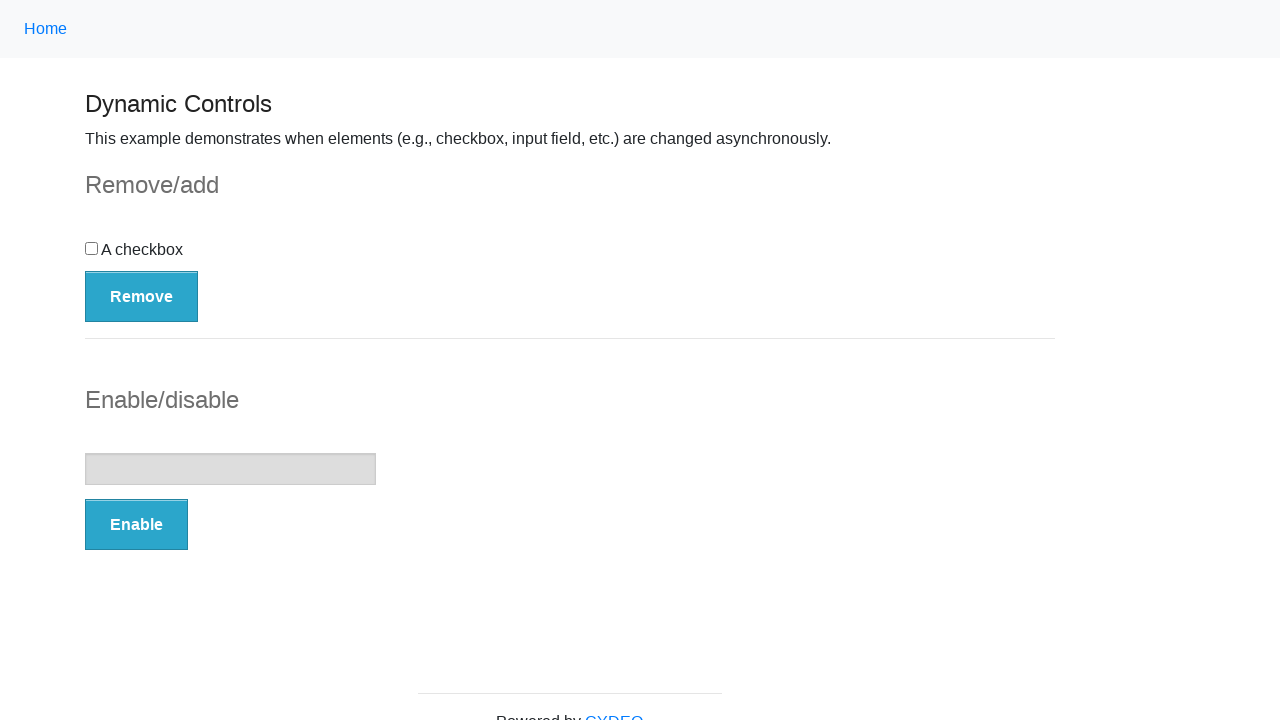

Clicked the Remove button to test checkbox removal functionality at (142, 296) on internal:role=button[name="Remove"i]
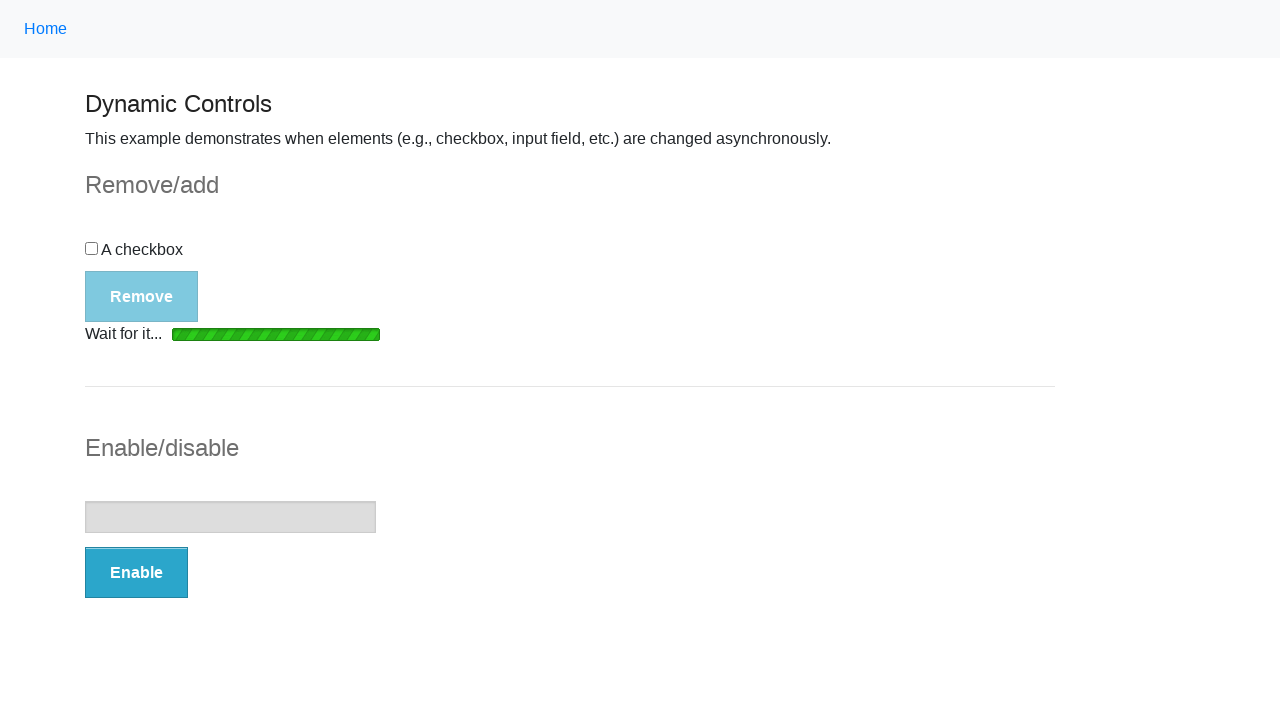

Verified that the checkbox was successfully removed - confirmation message displayed
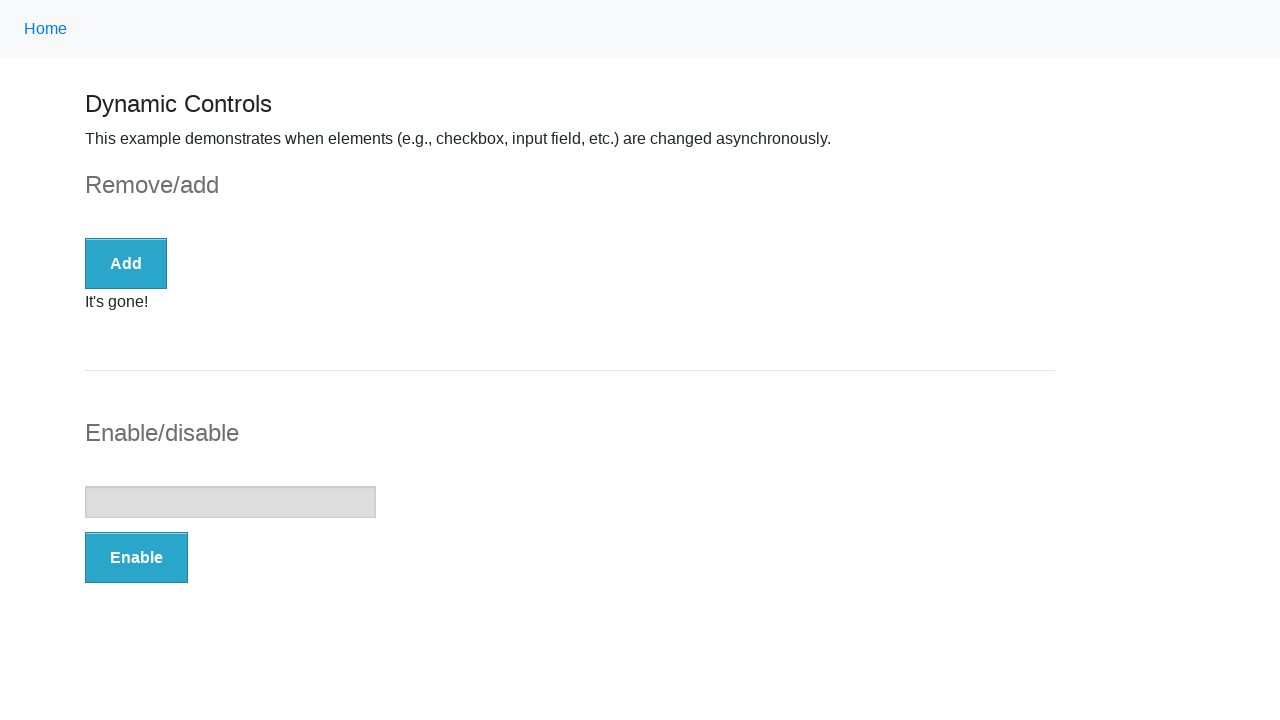

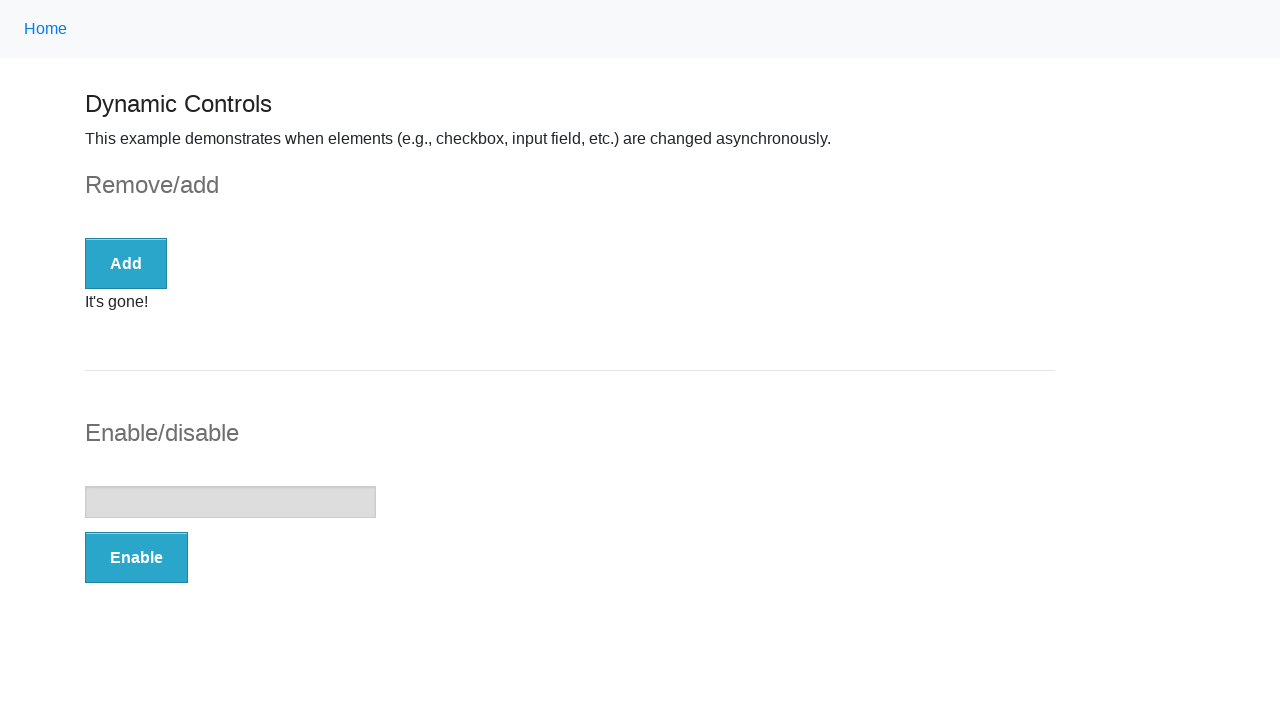